Navigates to the homepage and clicks on a recipe card button to open/expand a recipe card, testing the altered state of the page.

Starting URL: https://broken-workshop.dequelabs.com/

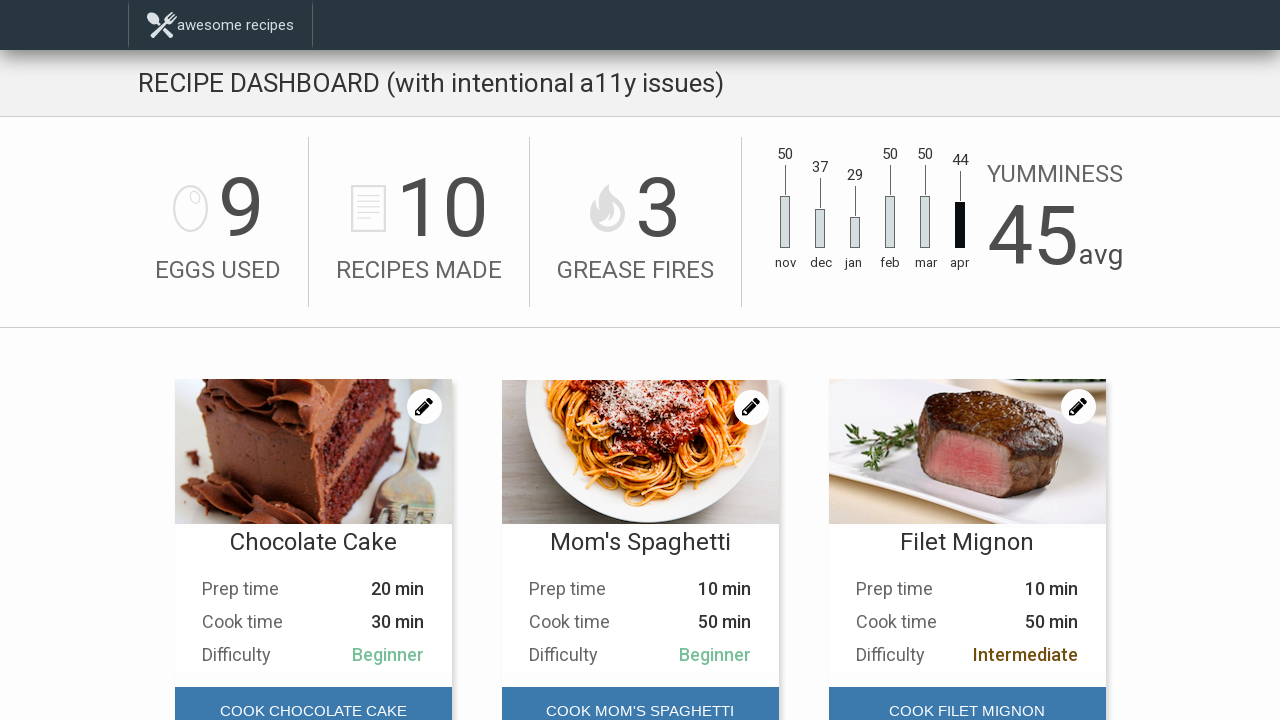

Waited for recipes section to load
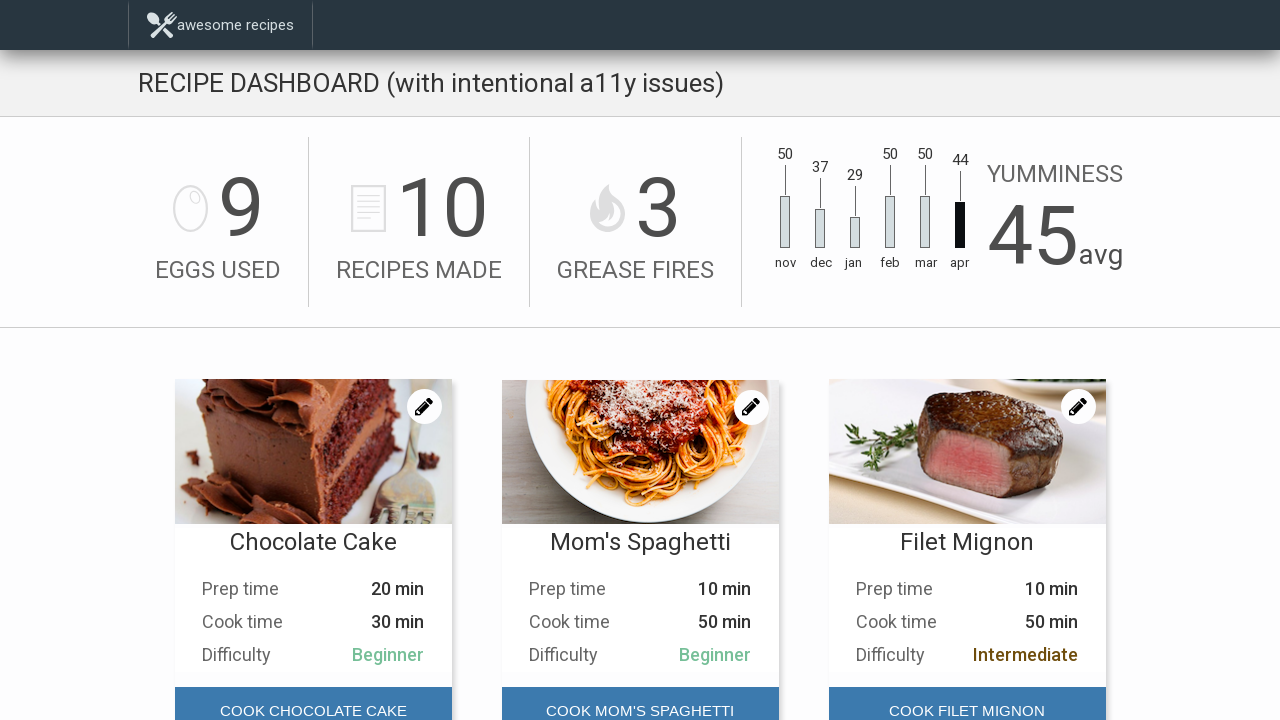

Clicked the first recipe card button to expand/open the recipe card at (313, 696) on #main-content > div.Recipes > div:nth-child(1) > div.Recipes__card-foot > button
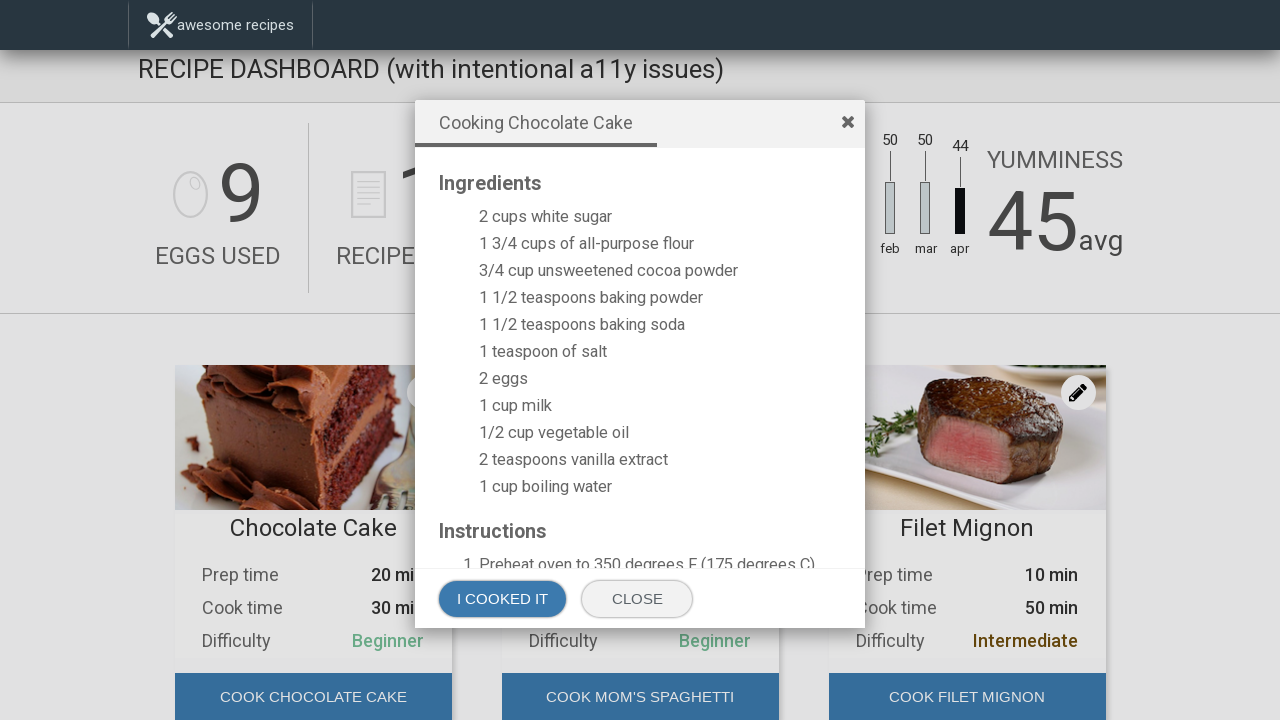

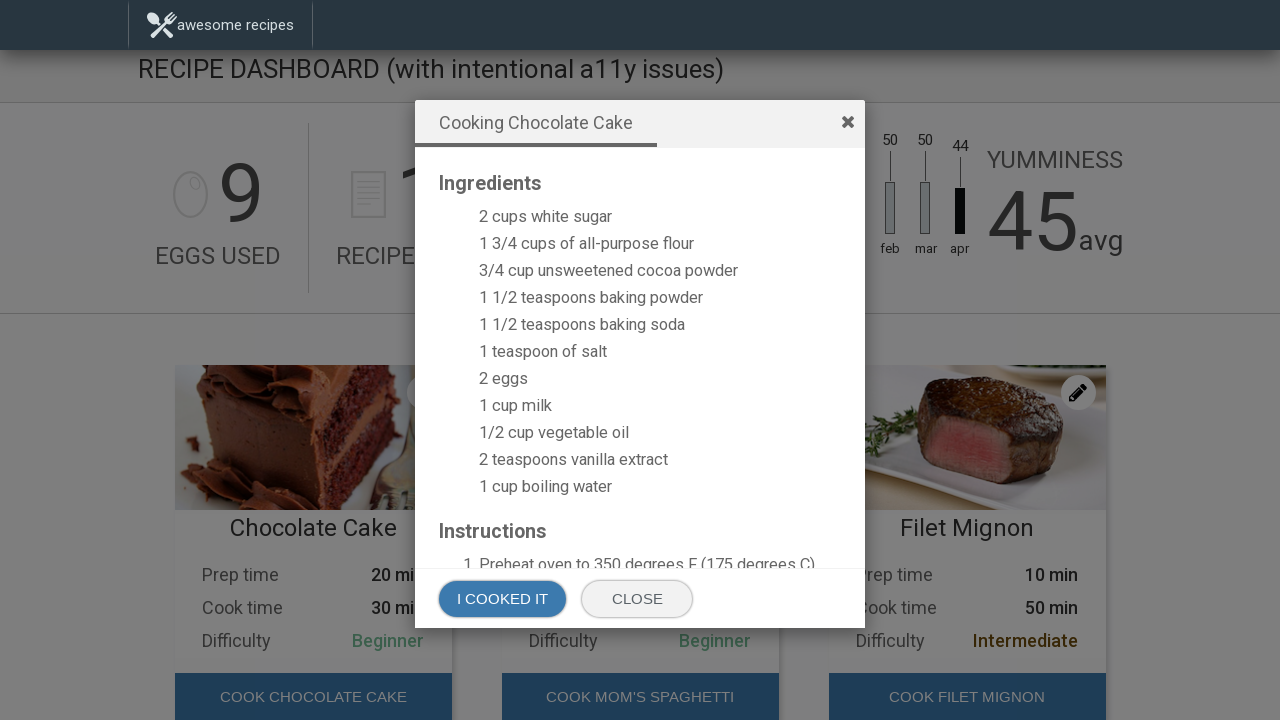